Verifies that the Check Your Code button is visible and no failing test feedback is initially displayed

Starting URL: https://www.freecodecamp.org/learn/2022/responsive-web-design/learn-html-by-building-a-cat-photo-app/step-3

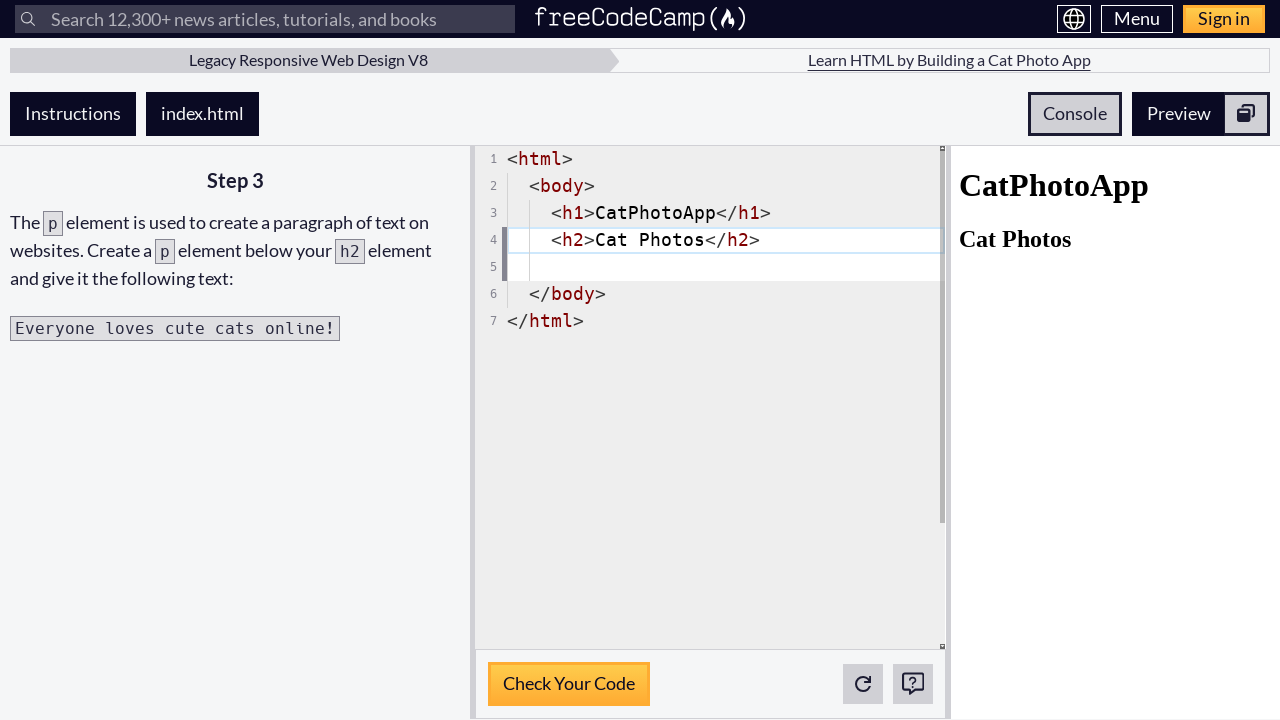

Navigated to FreeCodeCamp lesson page for HTML cat photo app step 3
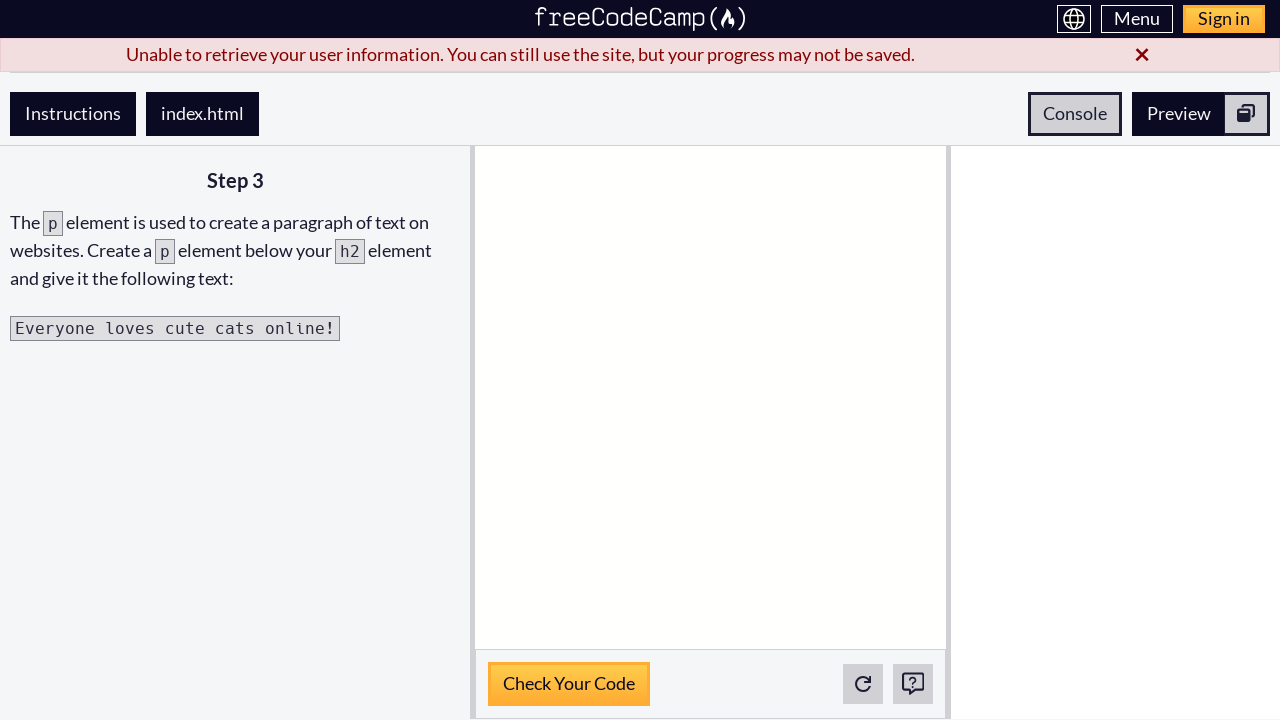

Check Your Code button is visible
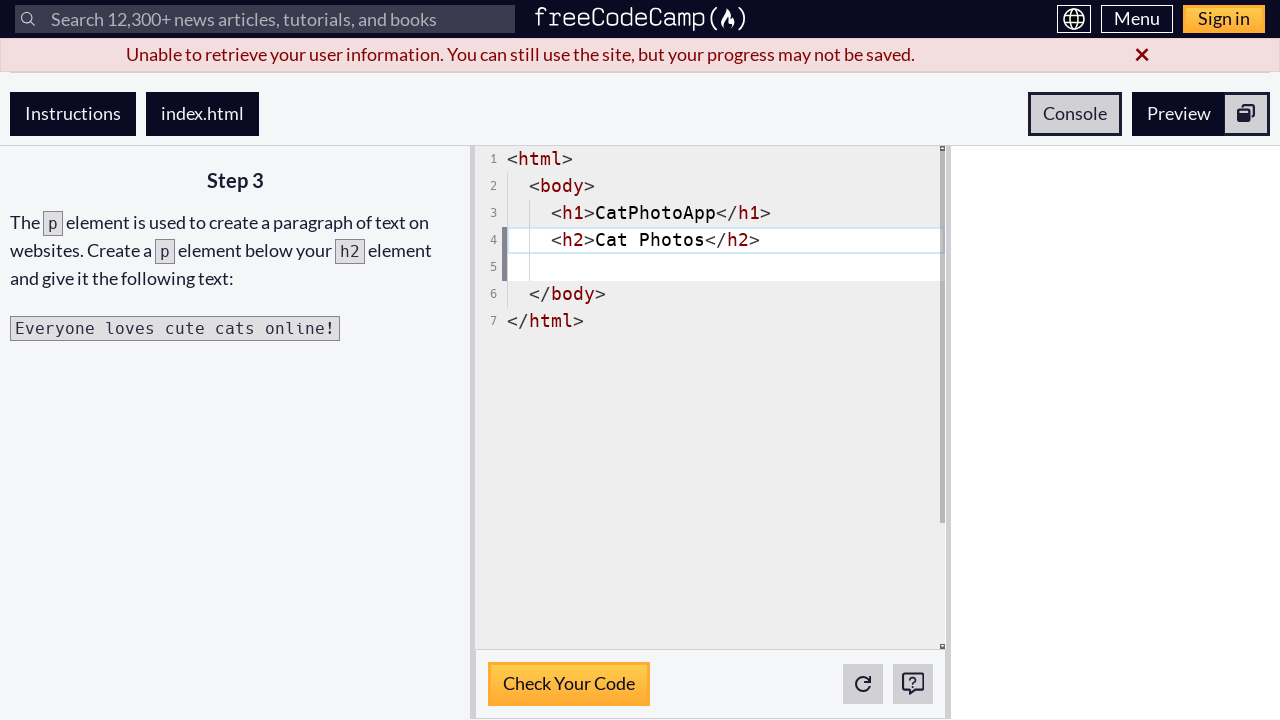

Verified no failing test feedback is initially displayed
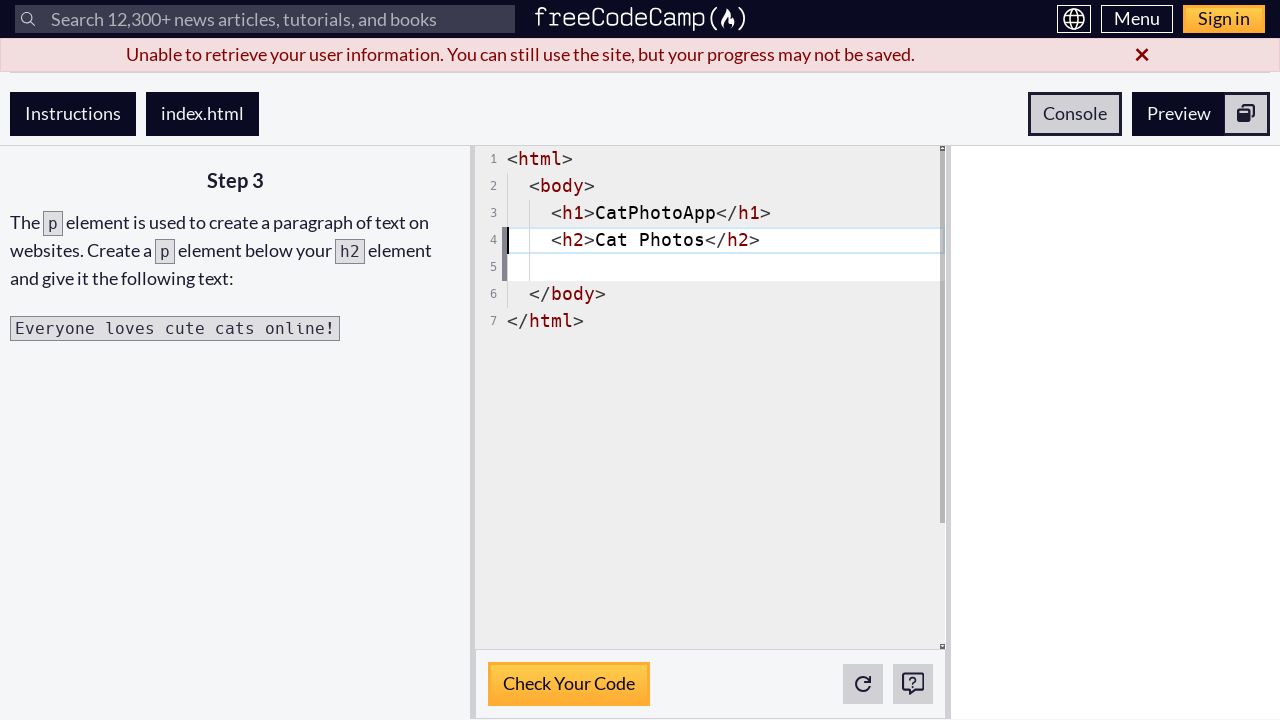

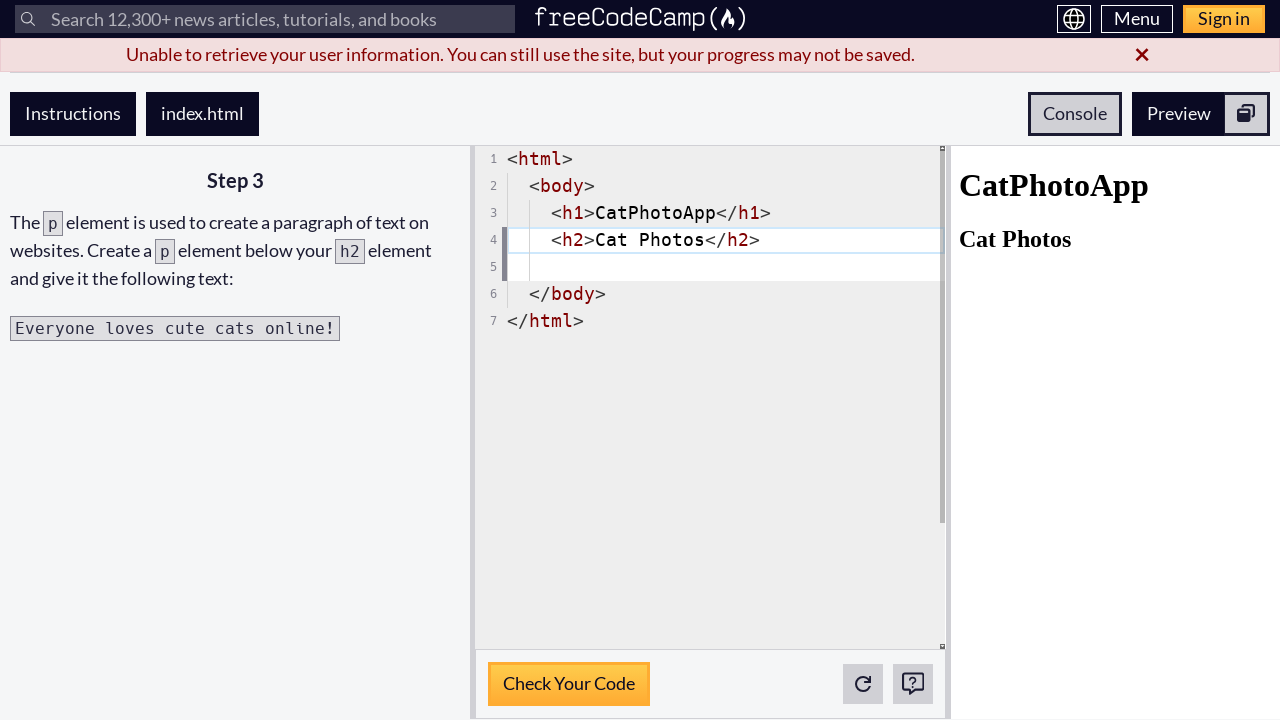